Navigates to Katalon demo site and clicks the make appointment button to verify navigation to the login page

Starting URL: https://katalon-demo-cura.herokuapp.com/

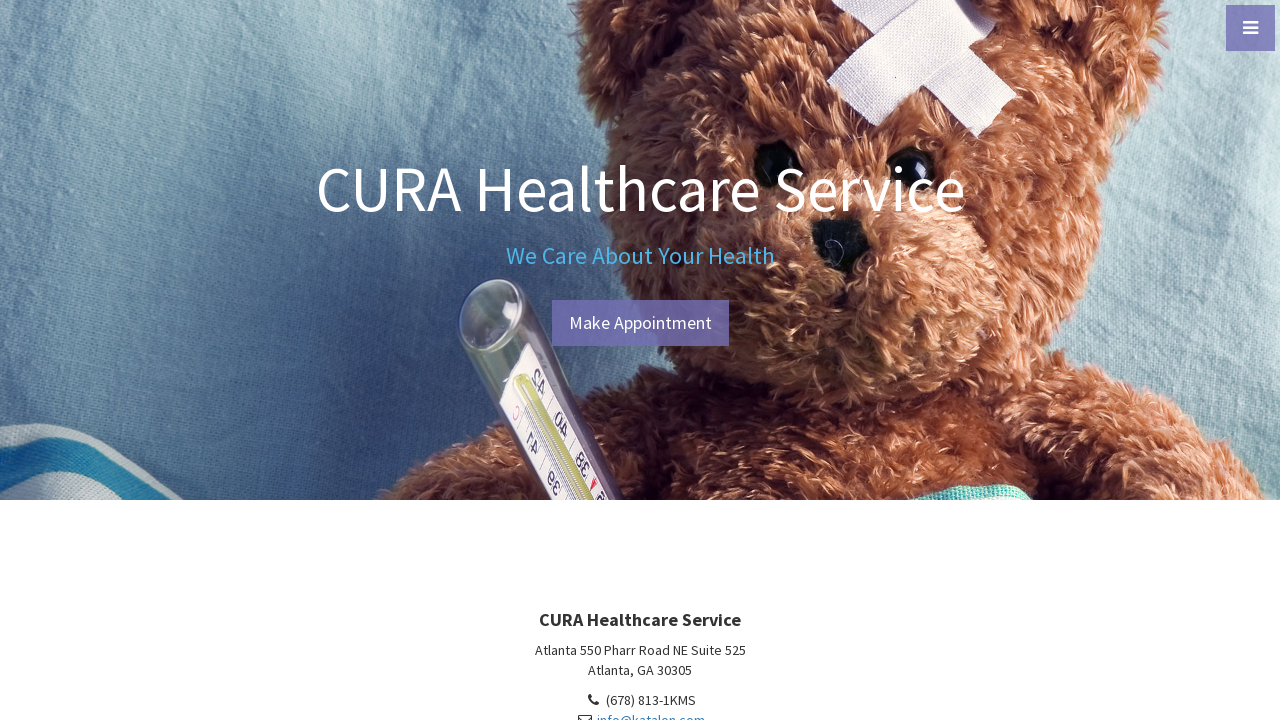

Navigated to Katalon demo CURA site
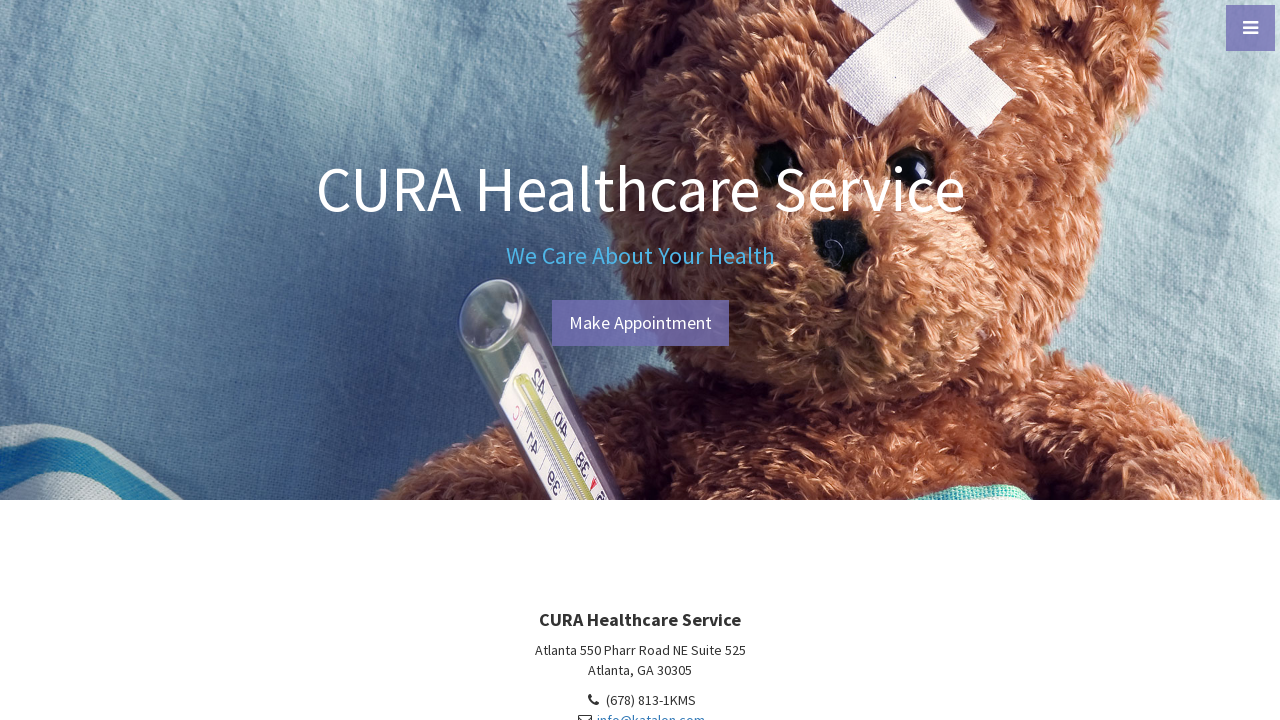

Clicked the make appointment button at (640, 323) on #btn-make-appointment
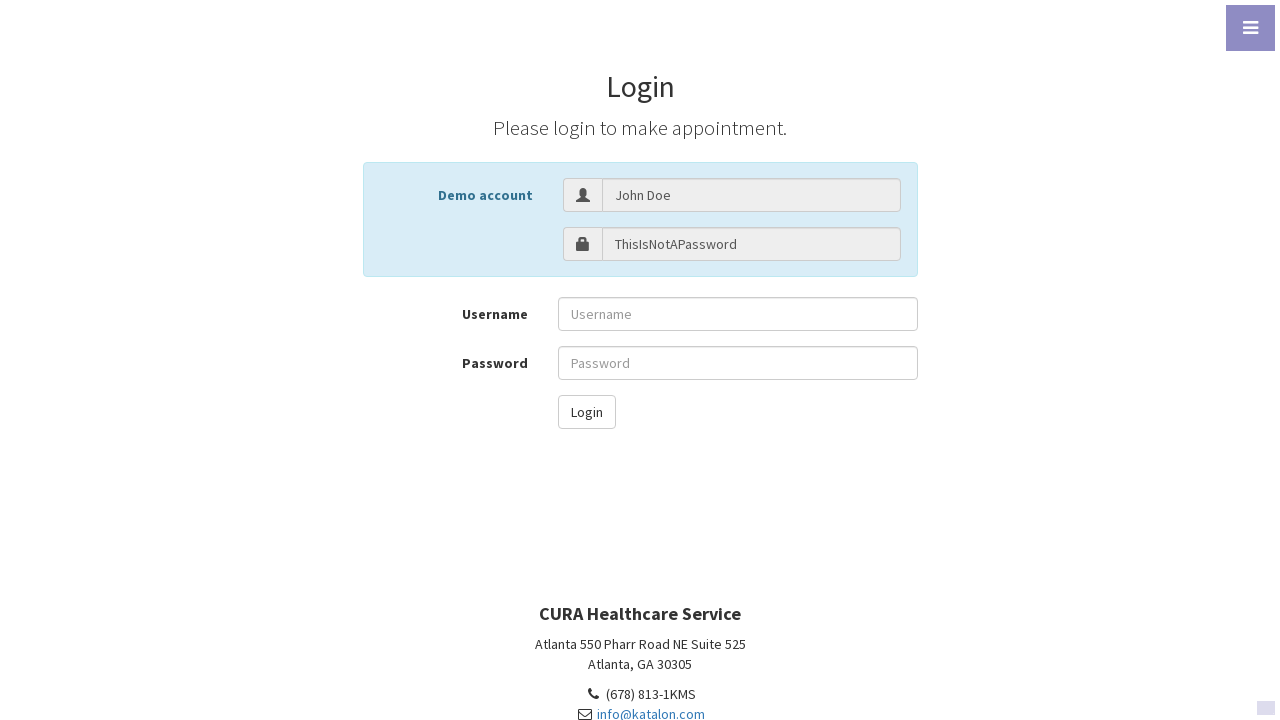

Navigated to login page successfully
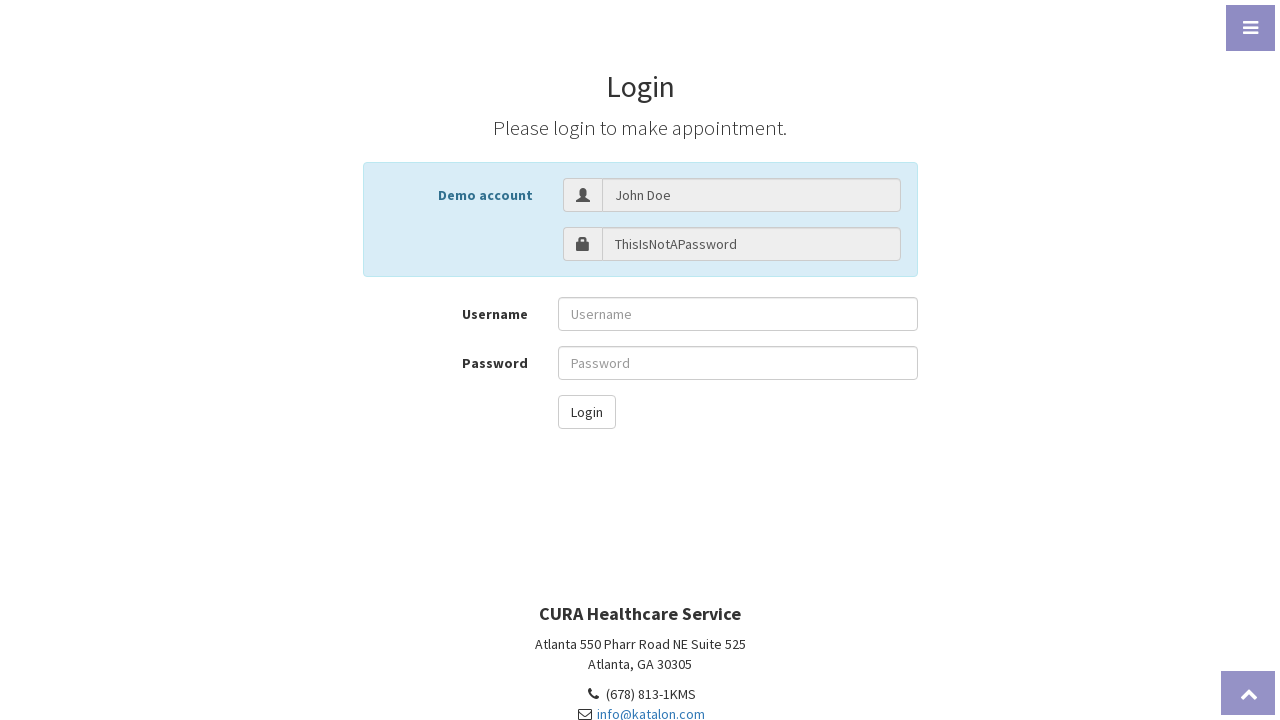

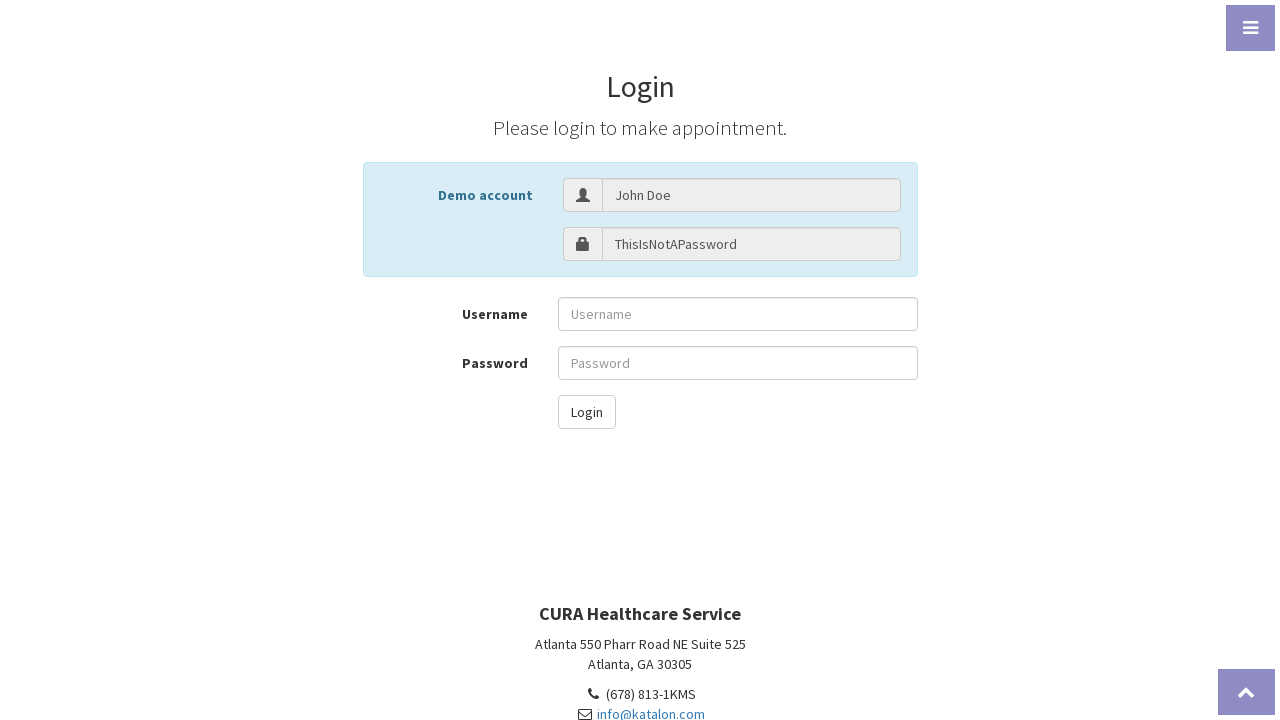